Tests keyboard interaction by performing a Ctrl+click on a link to open it in a new tab using keyboard modifiers

Starting URL: http://omayo.blogspot.com/

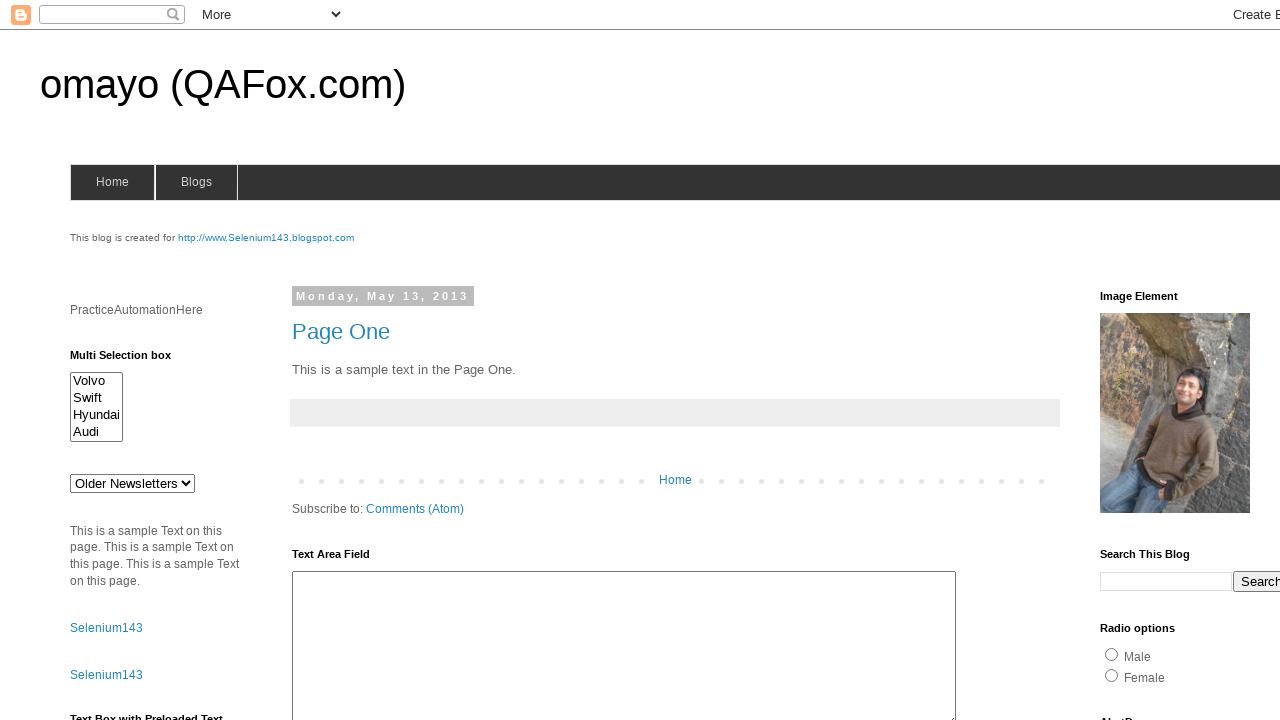

Ctrl+clicked on compendiumdev link to open in new tab at (1160, 360) on //a[contains(text(),'compendiumdev')]
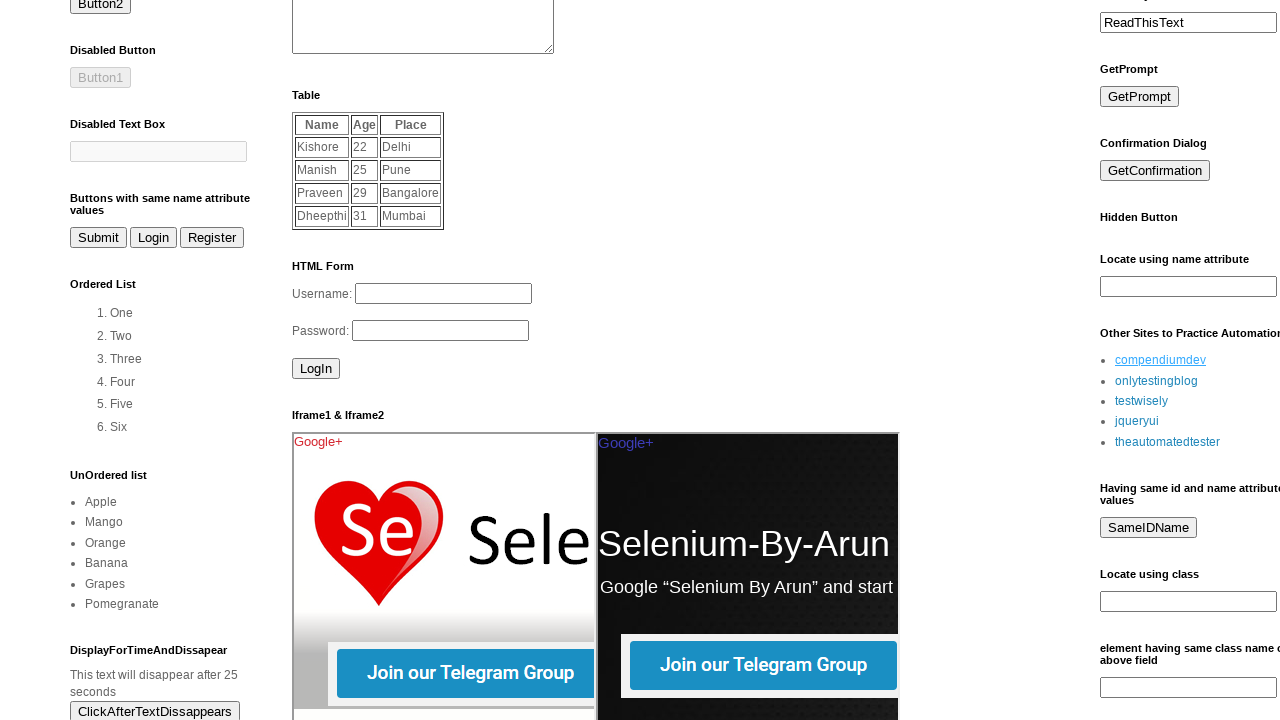

Waited 2 seconds for new tab to open
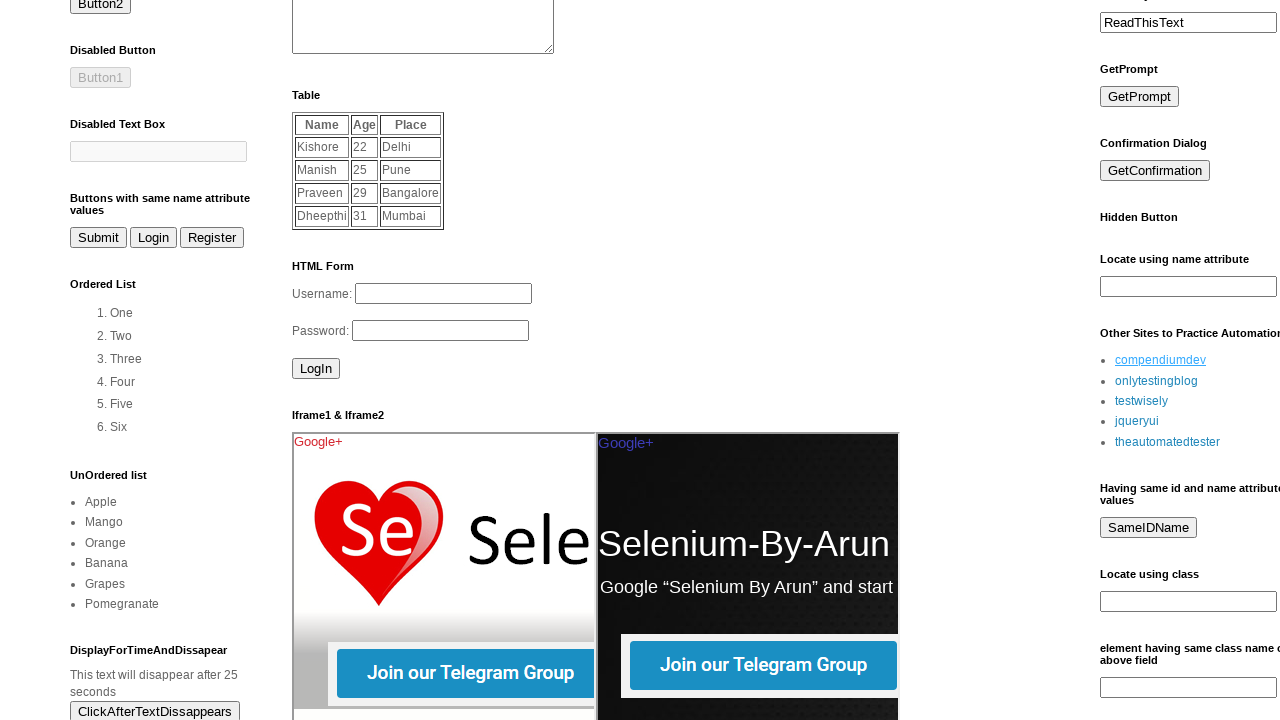

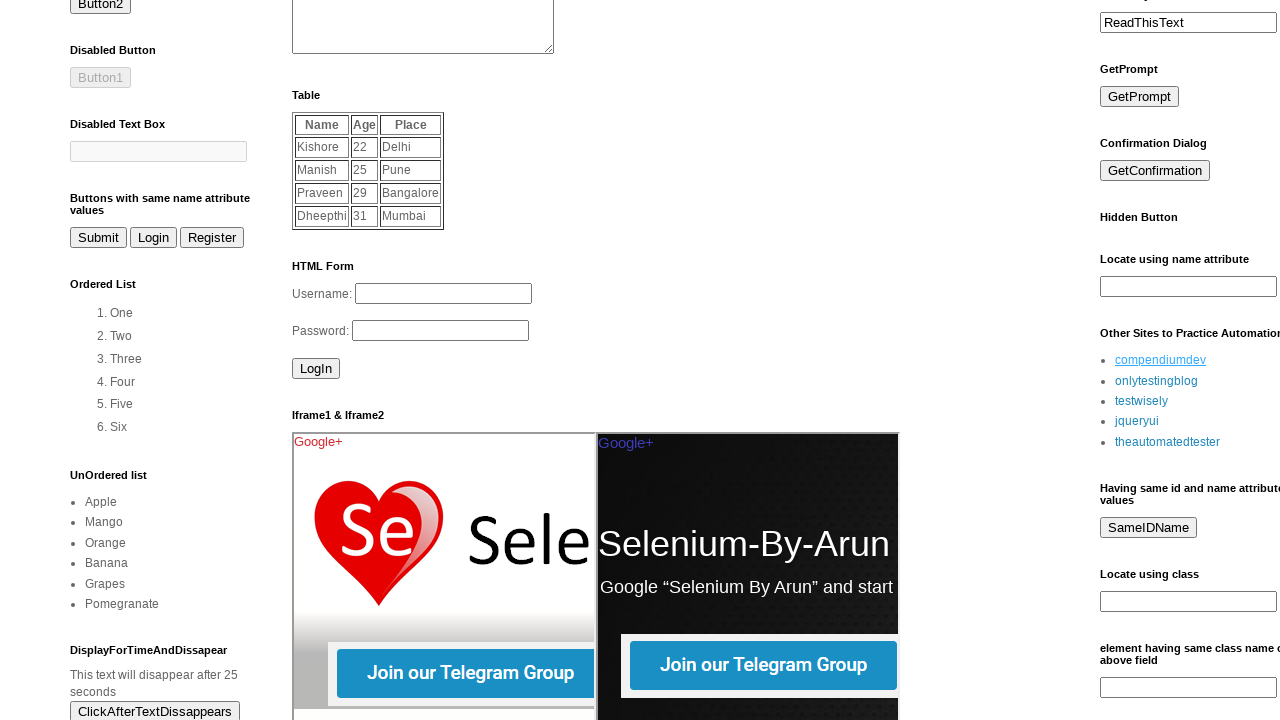